Fills out a web form with personal information including name, job title, education level, and gender, then submits the form

Starting URL: https://formy-project.herokuapp.com/form

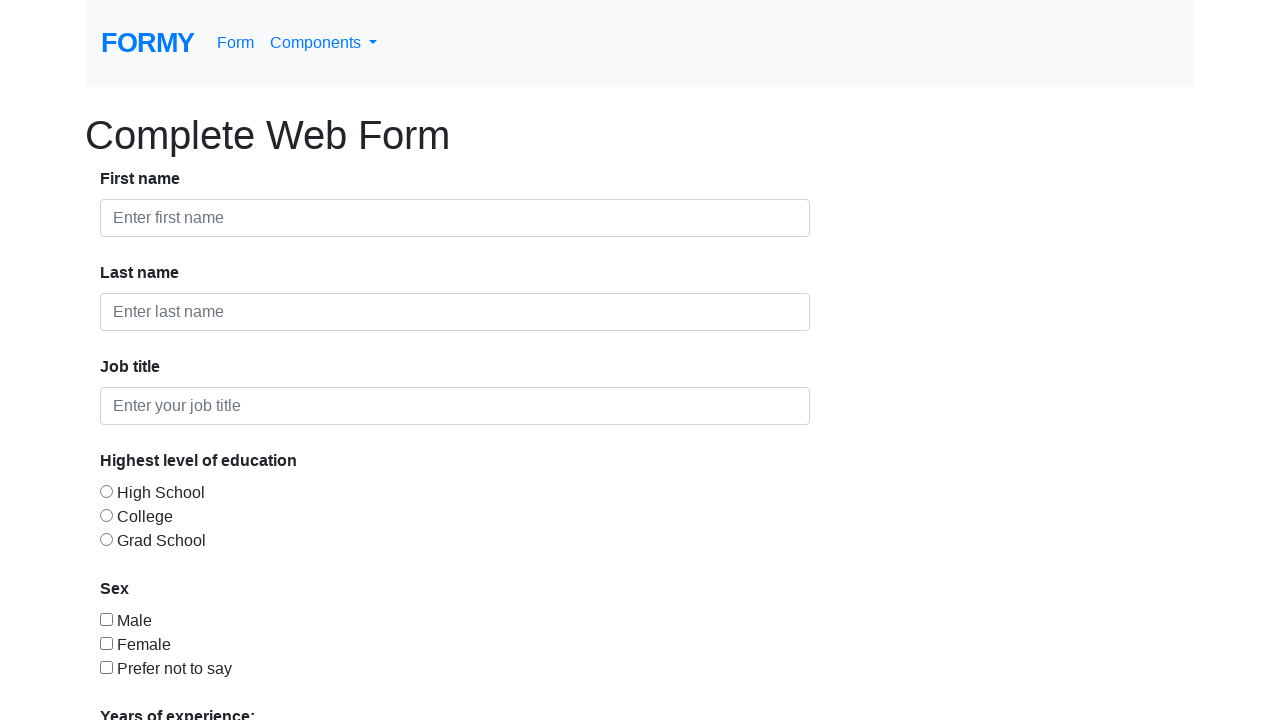

Filled first name field with 'Bianca' on #first-name
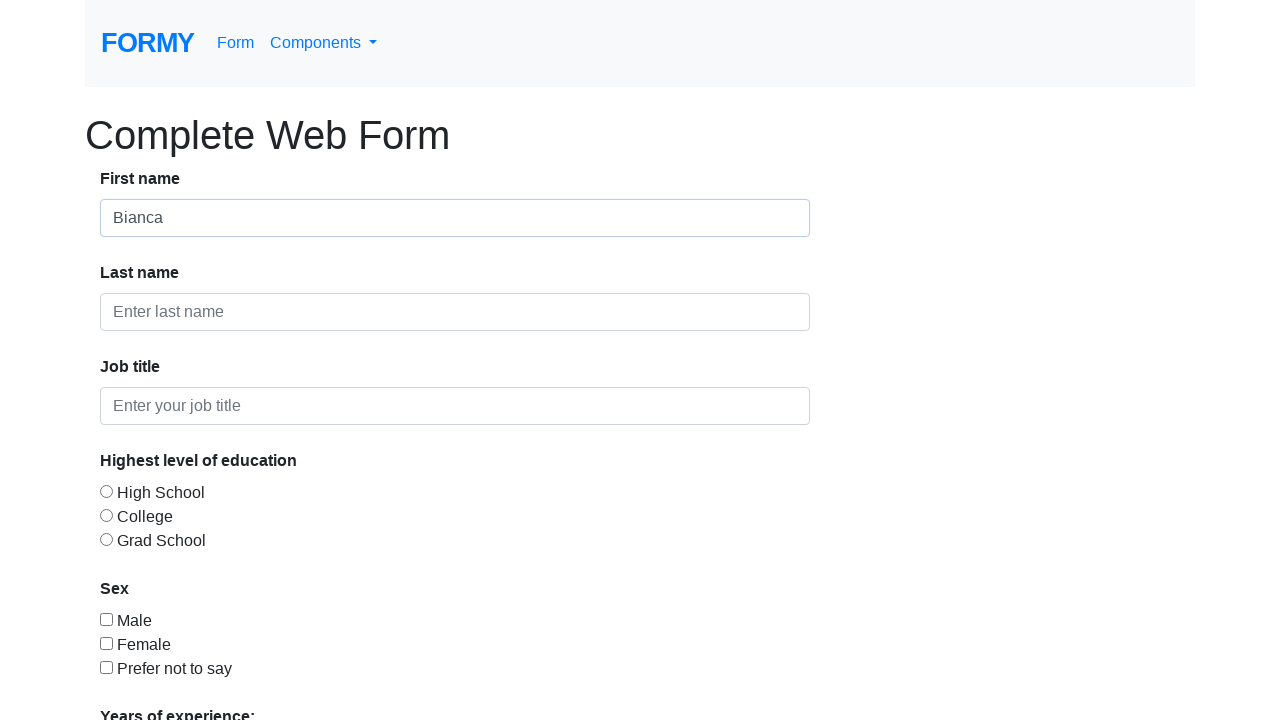

Filled last name field with 'Bad' on #last-name
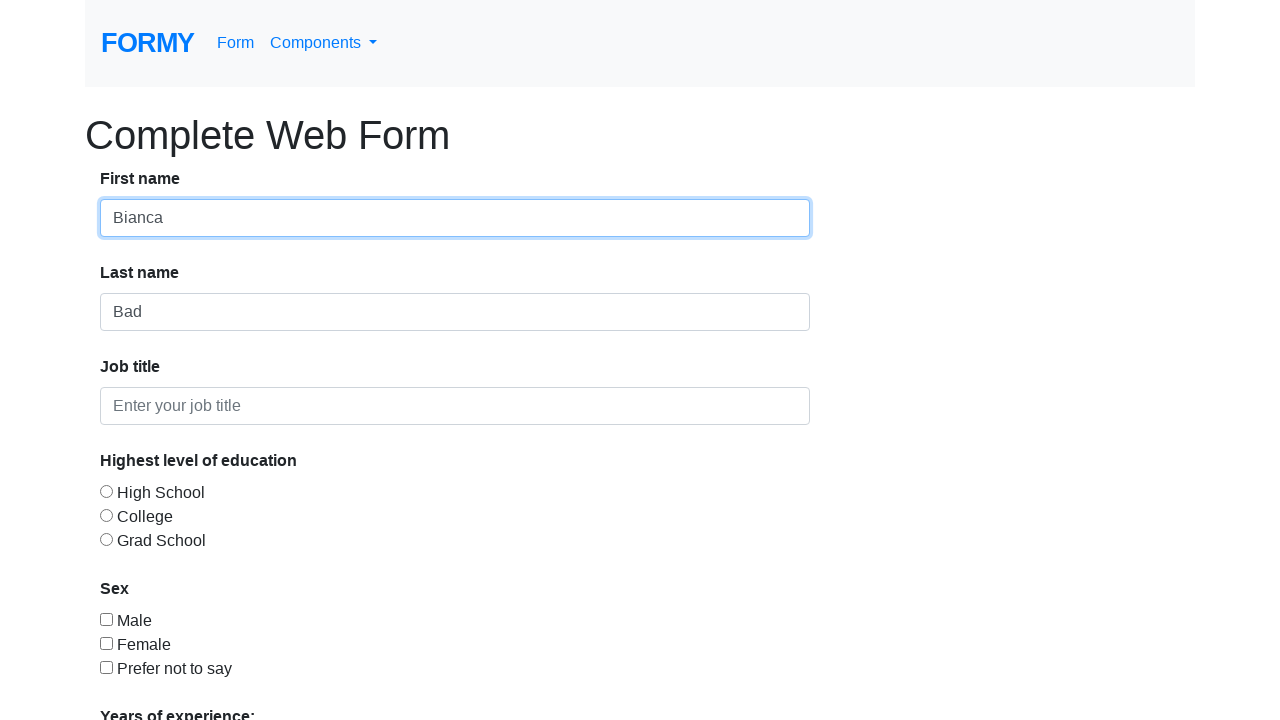

Filled job title field with 'junior accountant' on #job-title
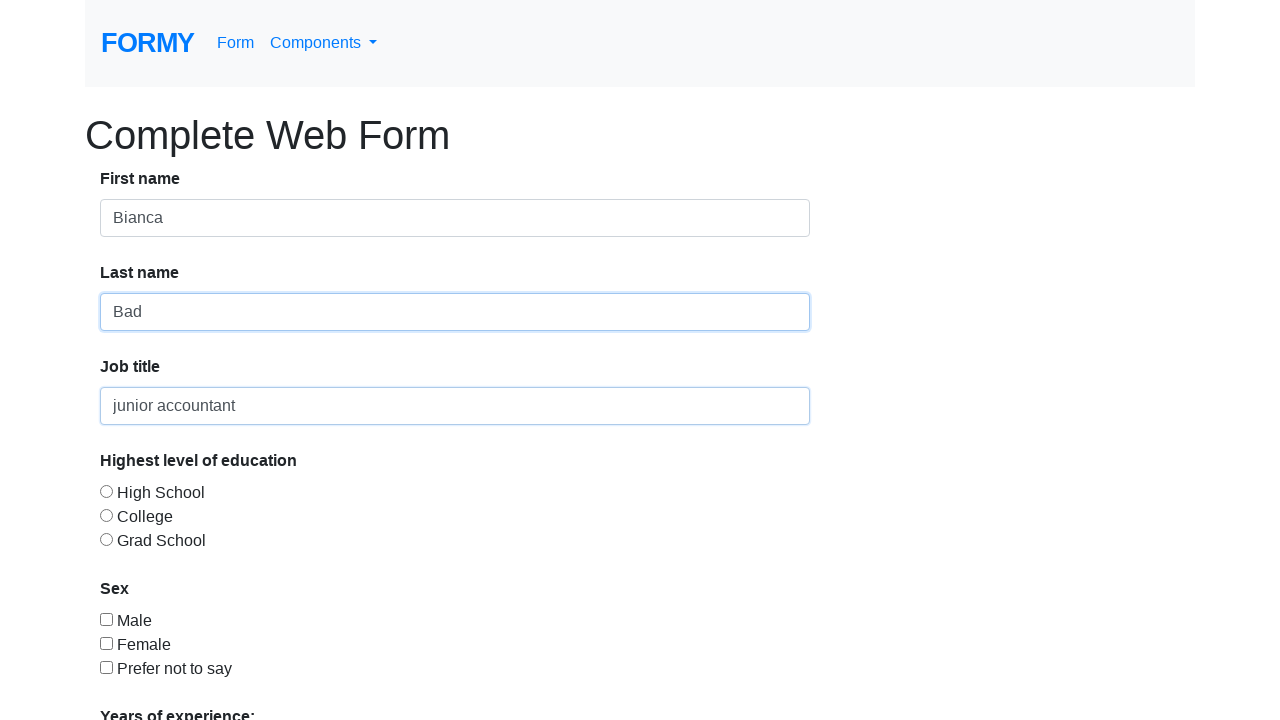

Selected education level radio button at (106, 491) on #radio-button-1
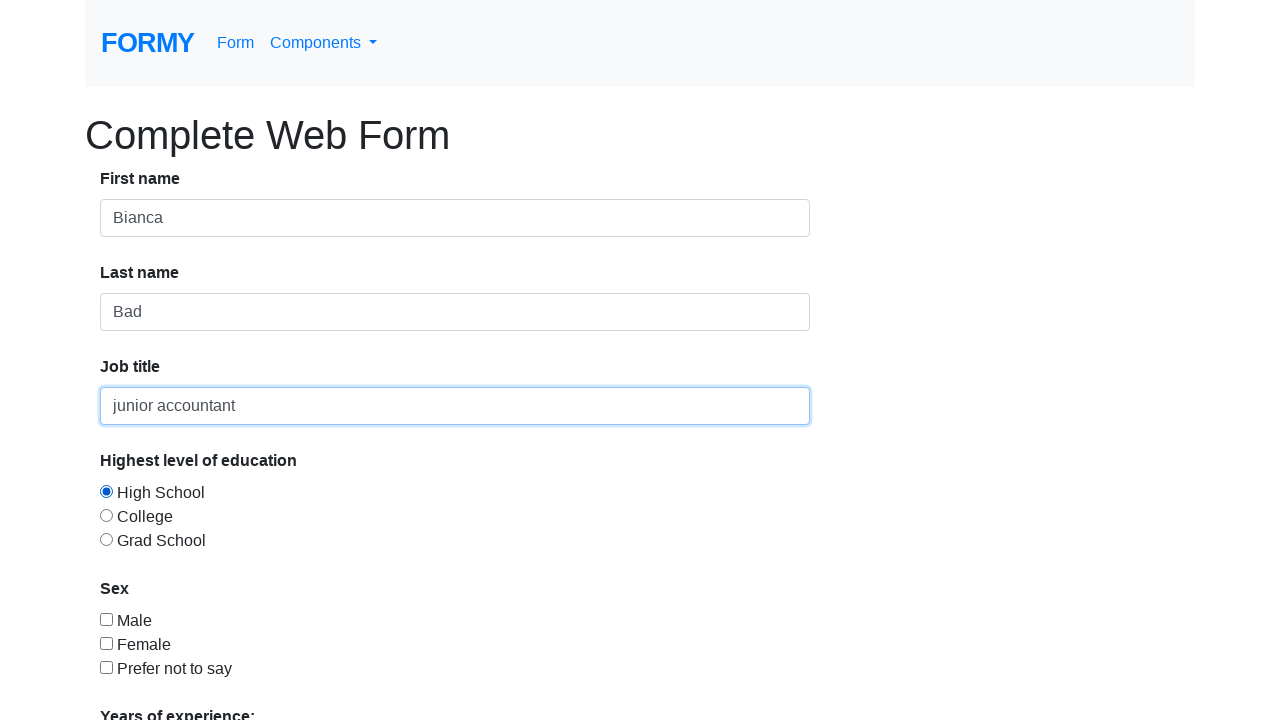

Selected gender checkbox at (106, 643) on #checkbox-2
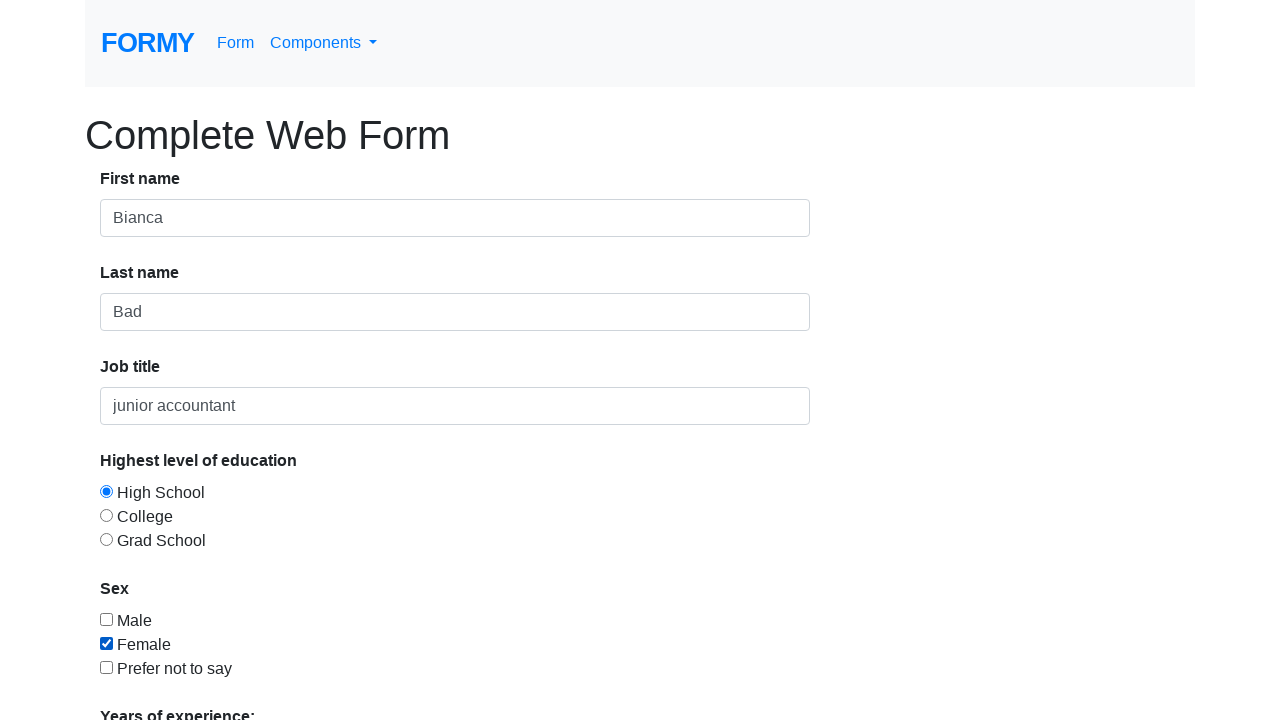

Clicked submit button to submit the form at (148, 680) on a.btn.btn-lg.btn-primary[role='button'][href='/thanks']
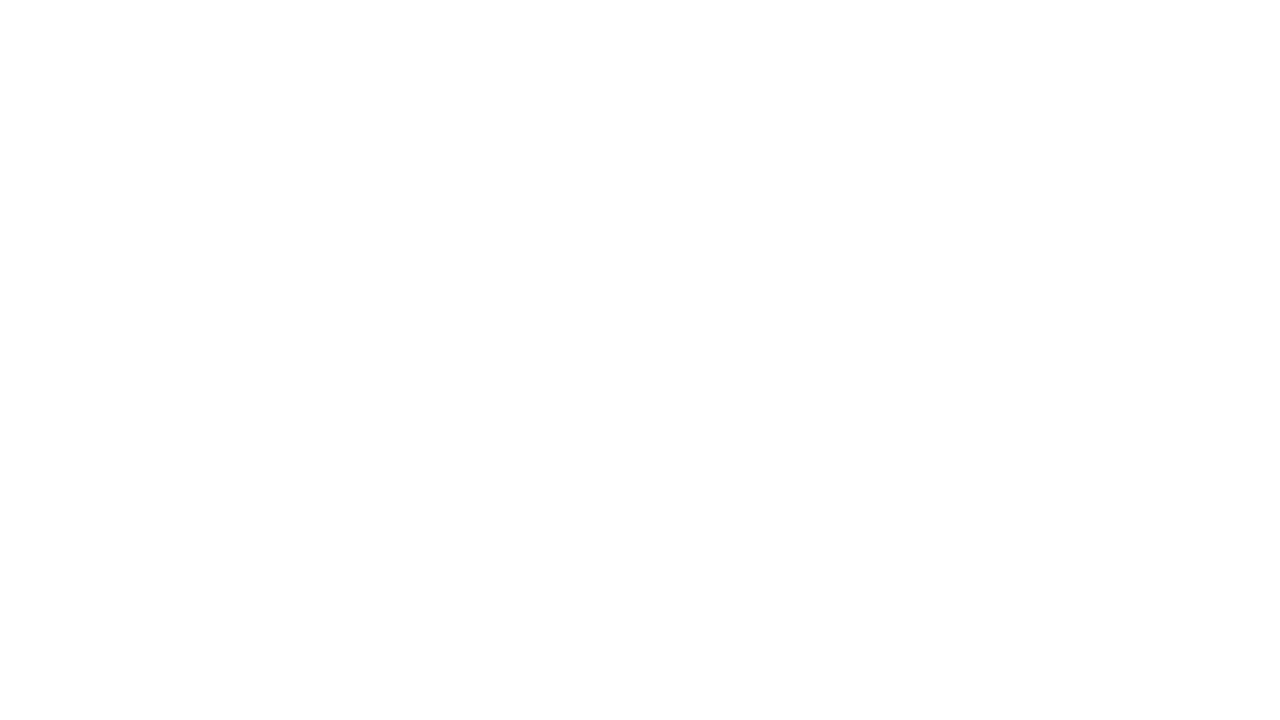

Form submission successful, thank you page loaded
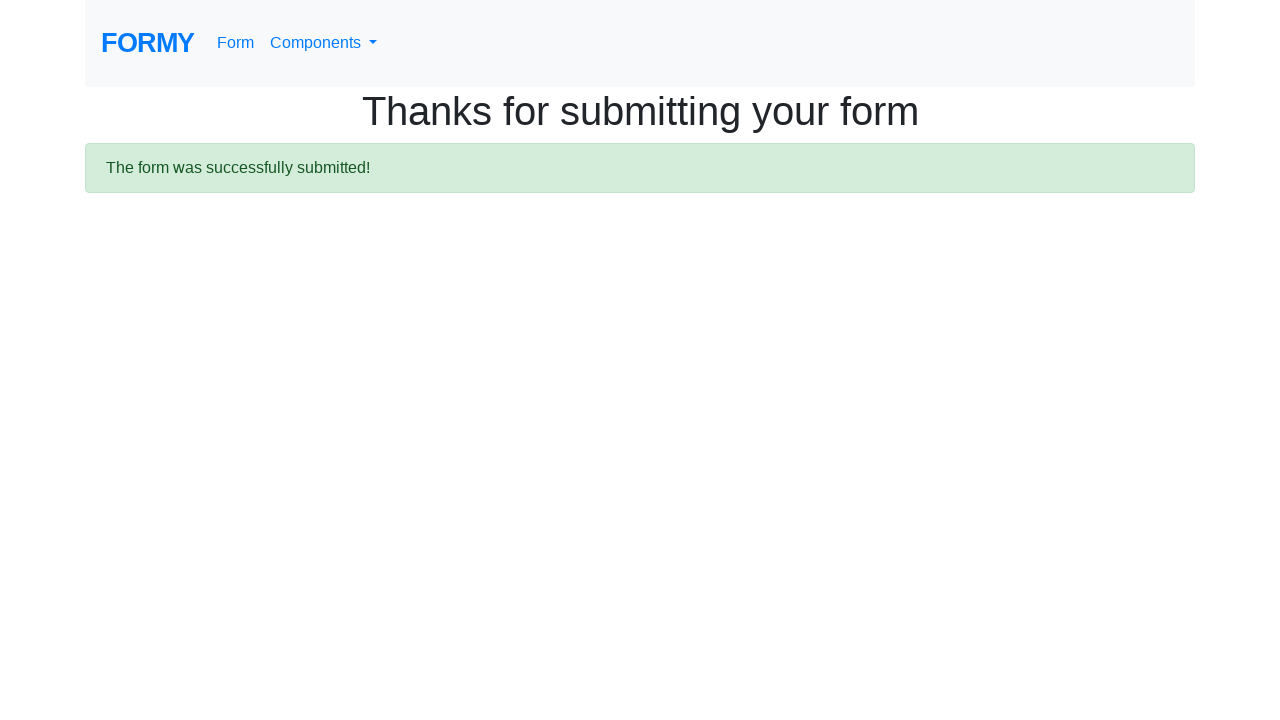

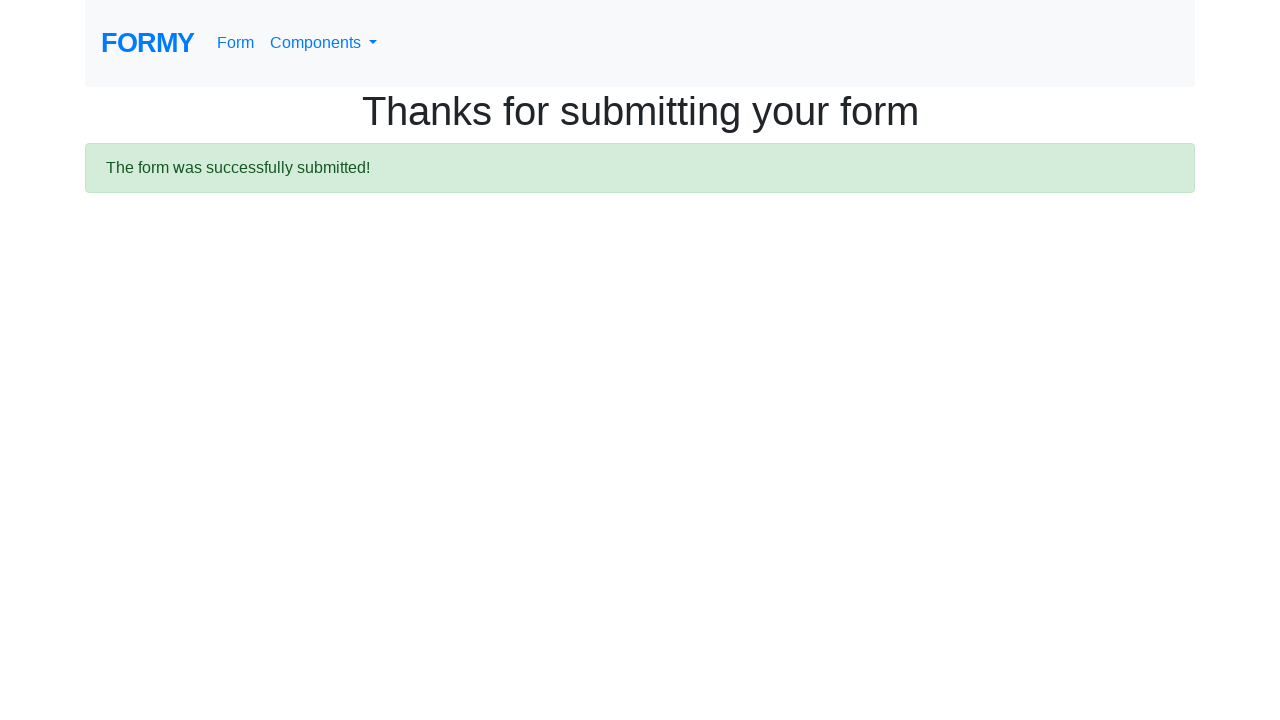